Tests adding a new person with job by clicking add button, filling form fields, and submitting.

Starting URL: https://kristinek.github.io/site/tasks/list_of_people_with_jobs.html

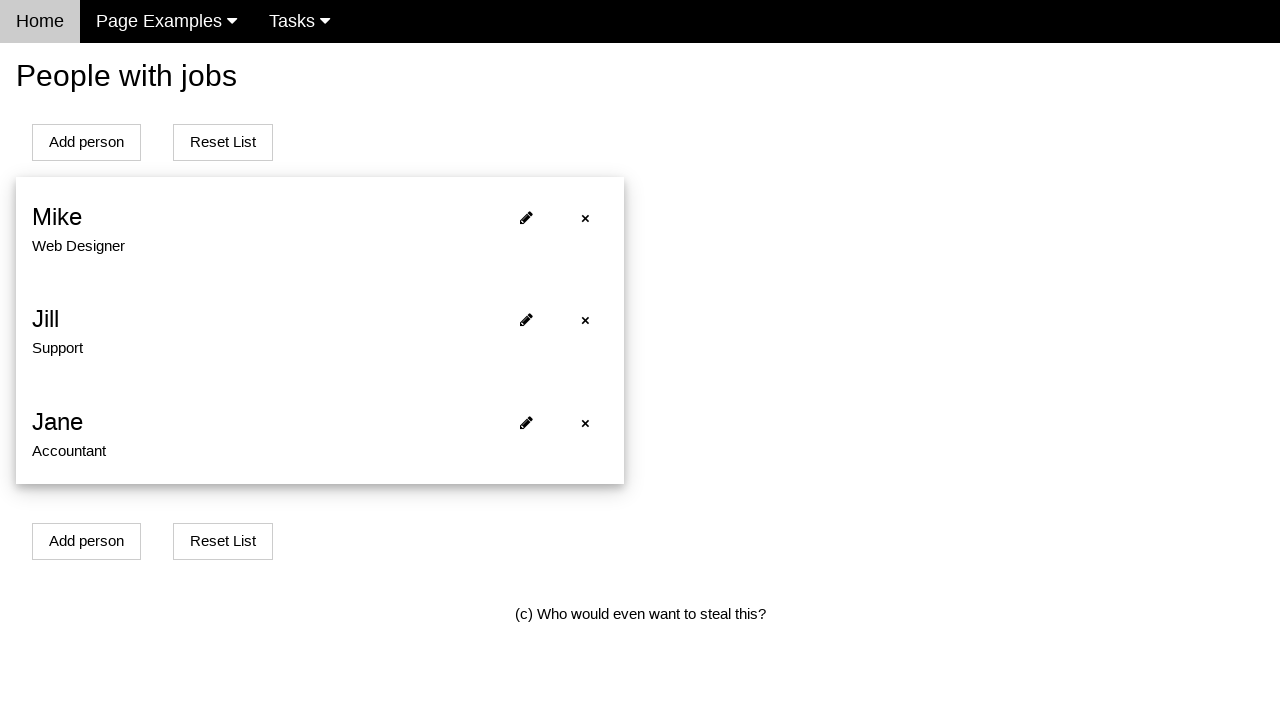

Clicked add person button at (86, 142) on #addPersonBtn
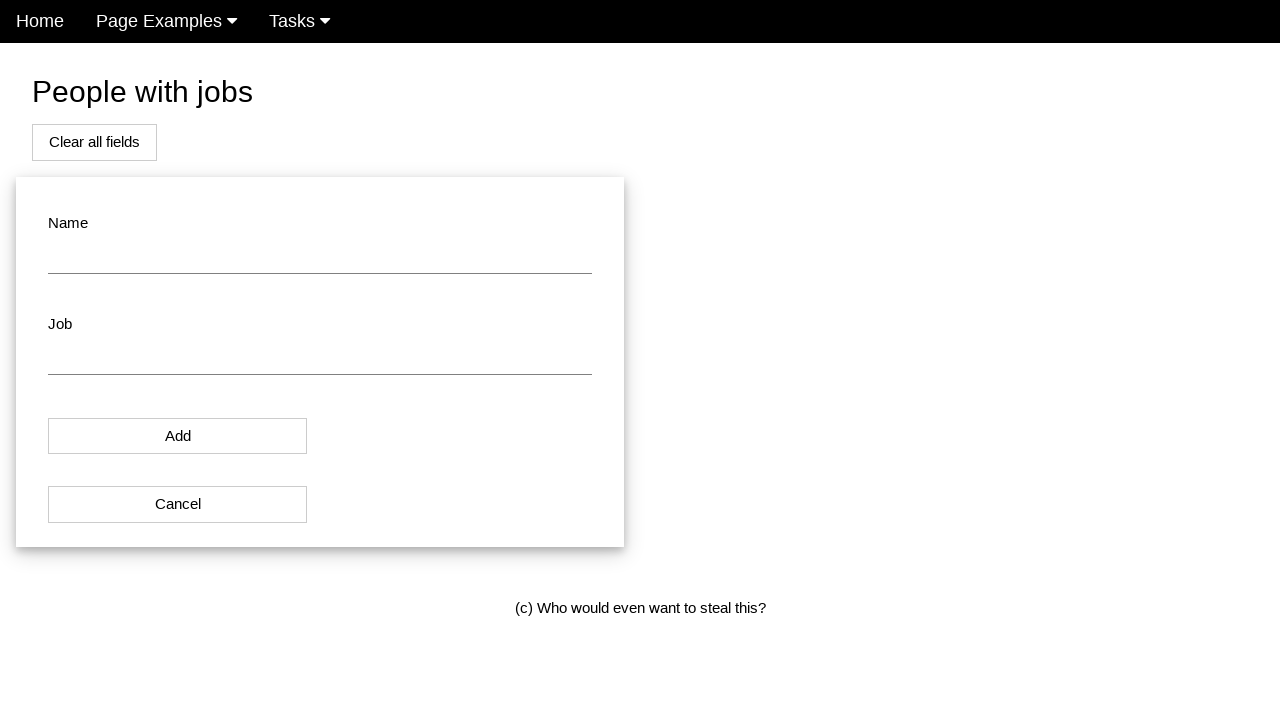

Cleared name field on #name
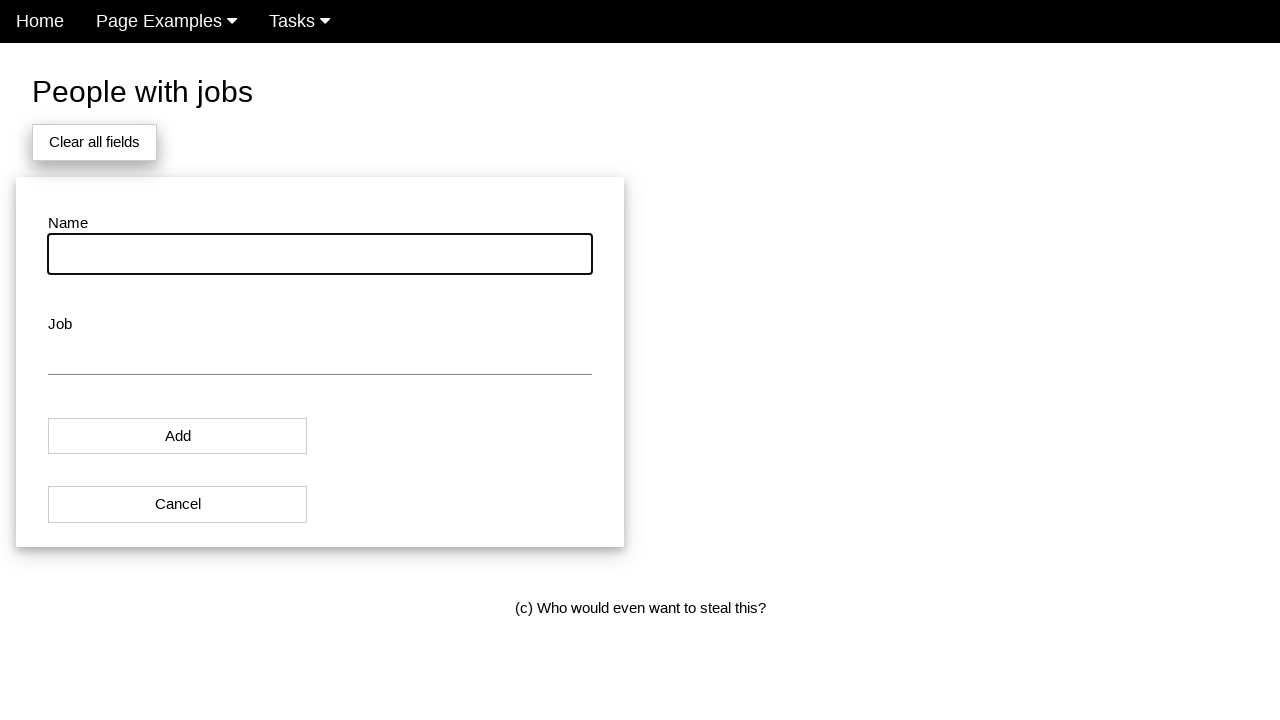

Filled name field with 'Michael Brown' on #name
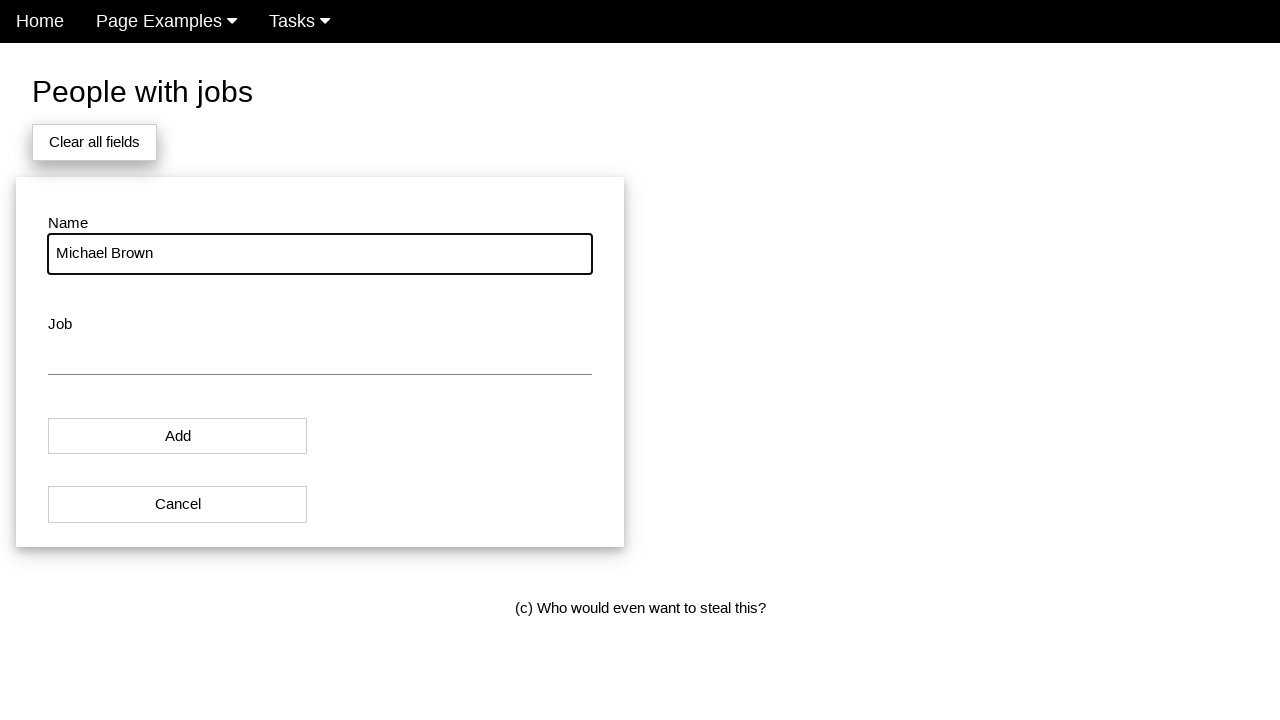

Cleared job field on #job
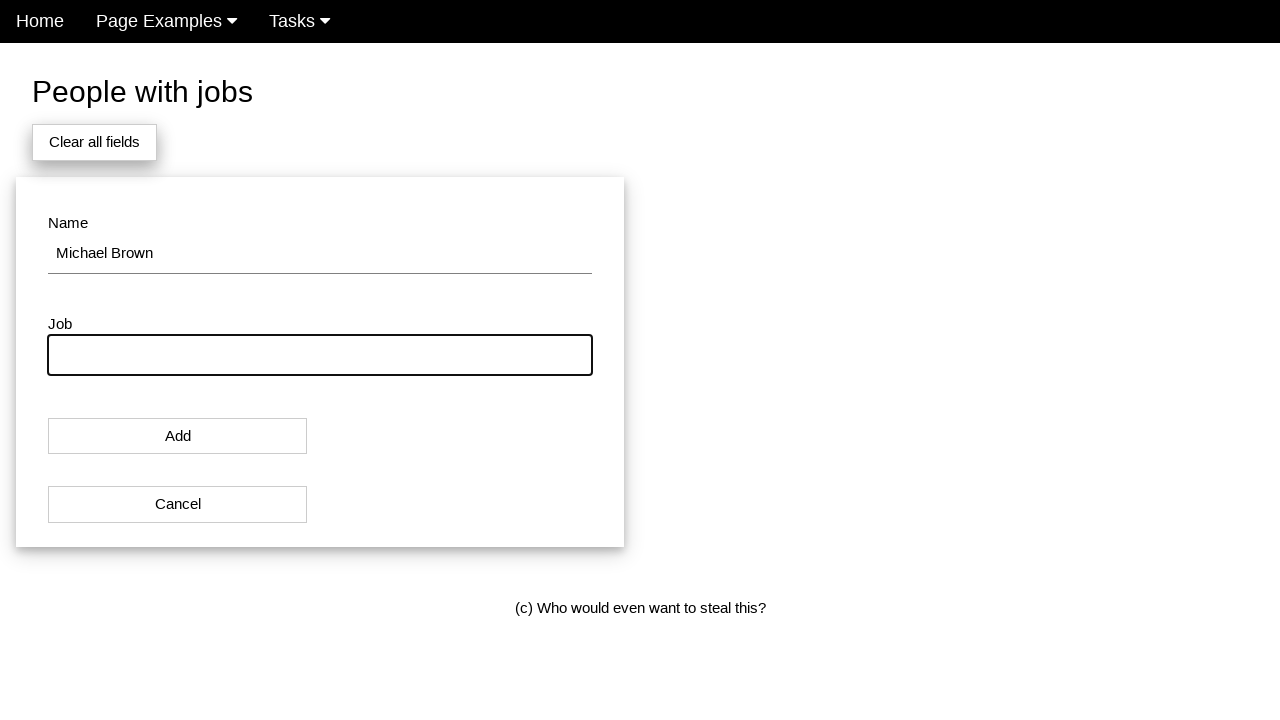

Filled job field with 'Software Developer' on #job
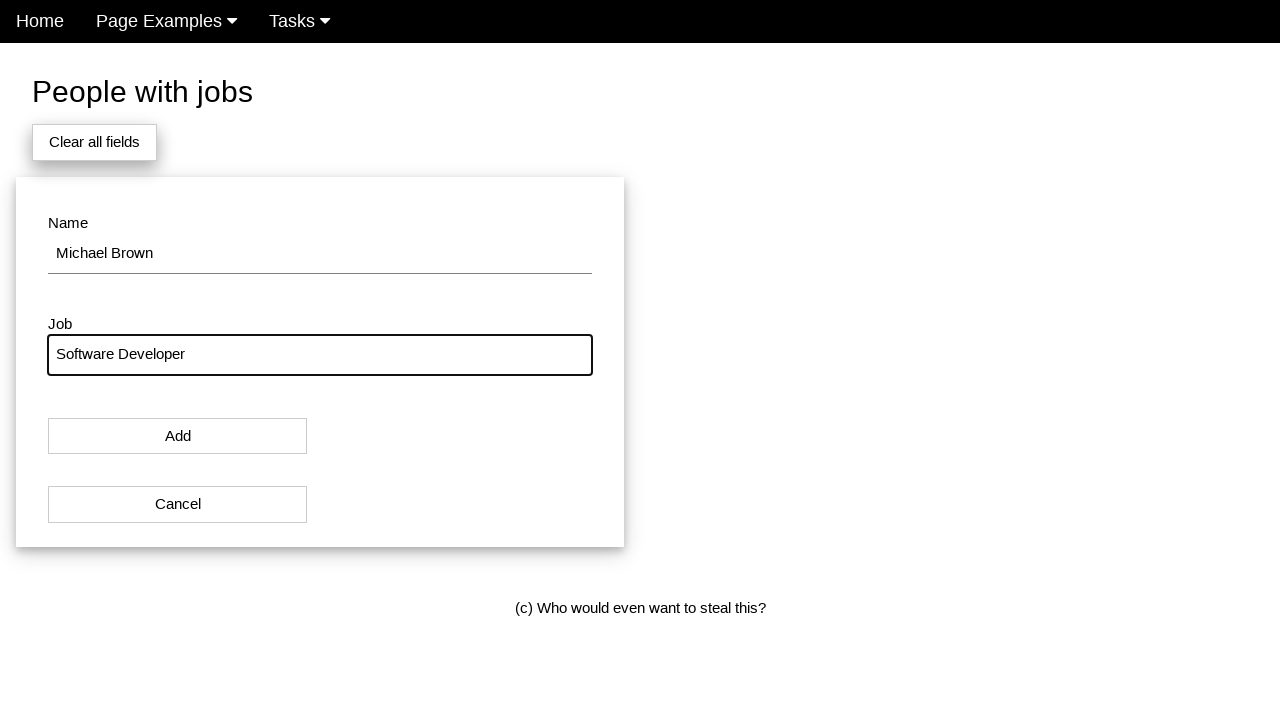

Clicked modal add button to submit form at (178, 436) on #modal_button
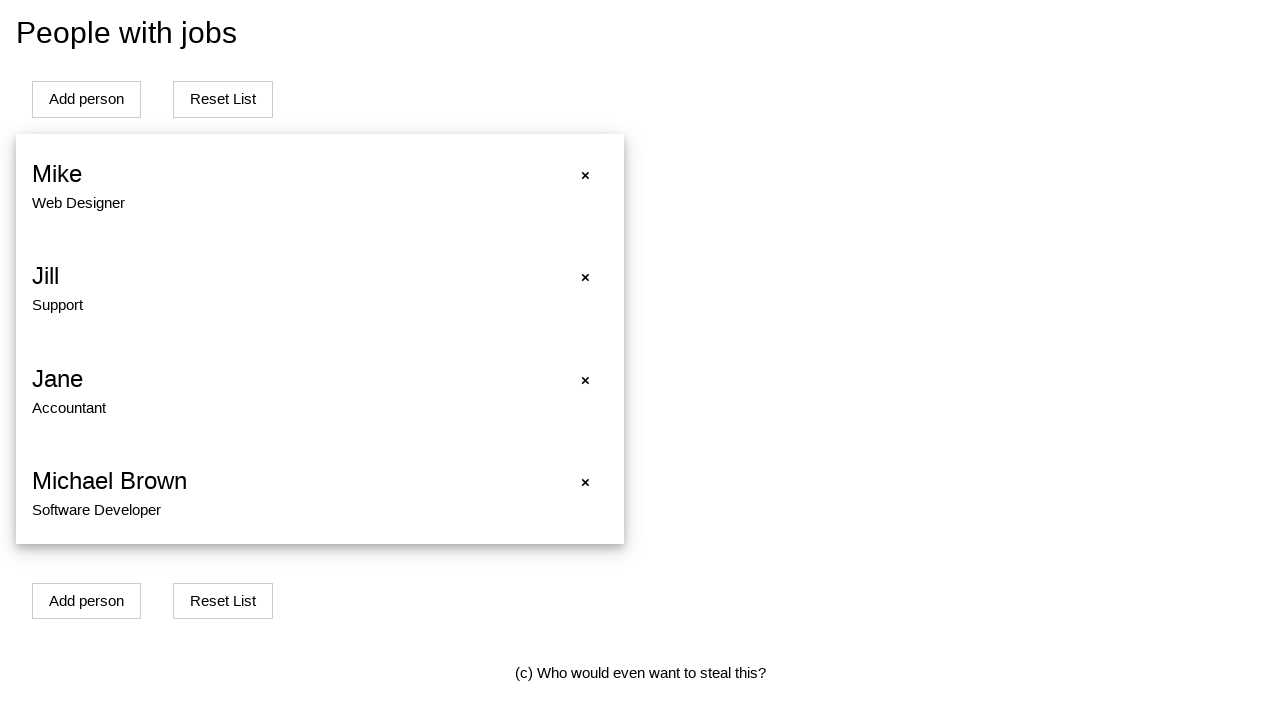

Verified new person entry appeared in list
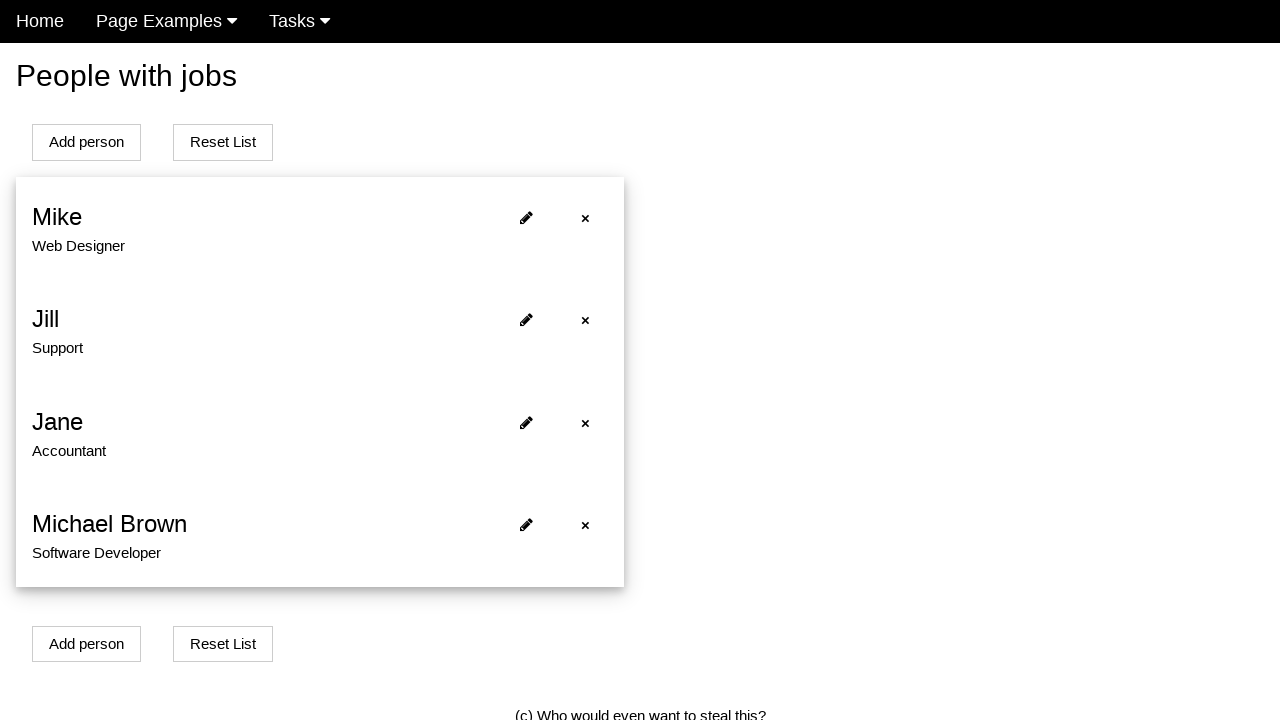

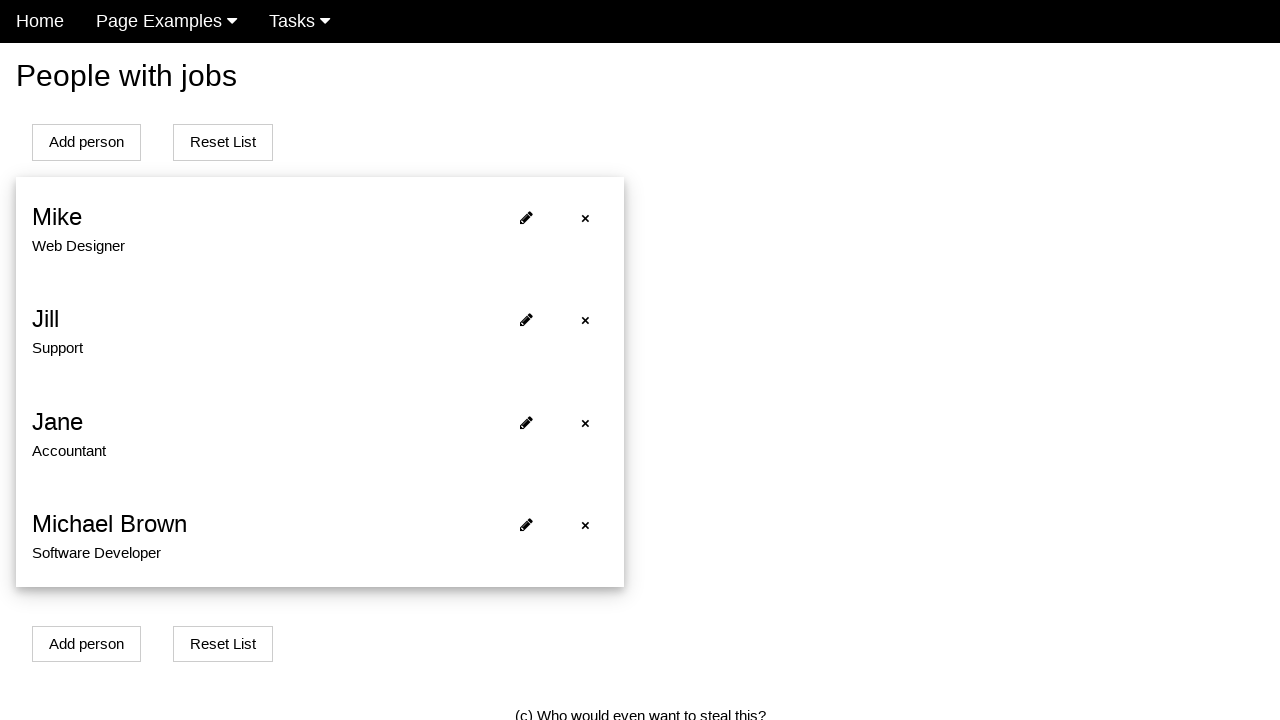